Tests the jQueryUI tooltip demo by navigating to the page, switching to the demo iframe, and interacting with an element that has a tooltip attribute.

Starting URL: https://jqueryui.com/tooltip/

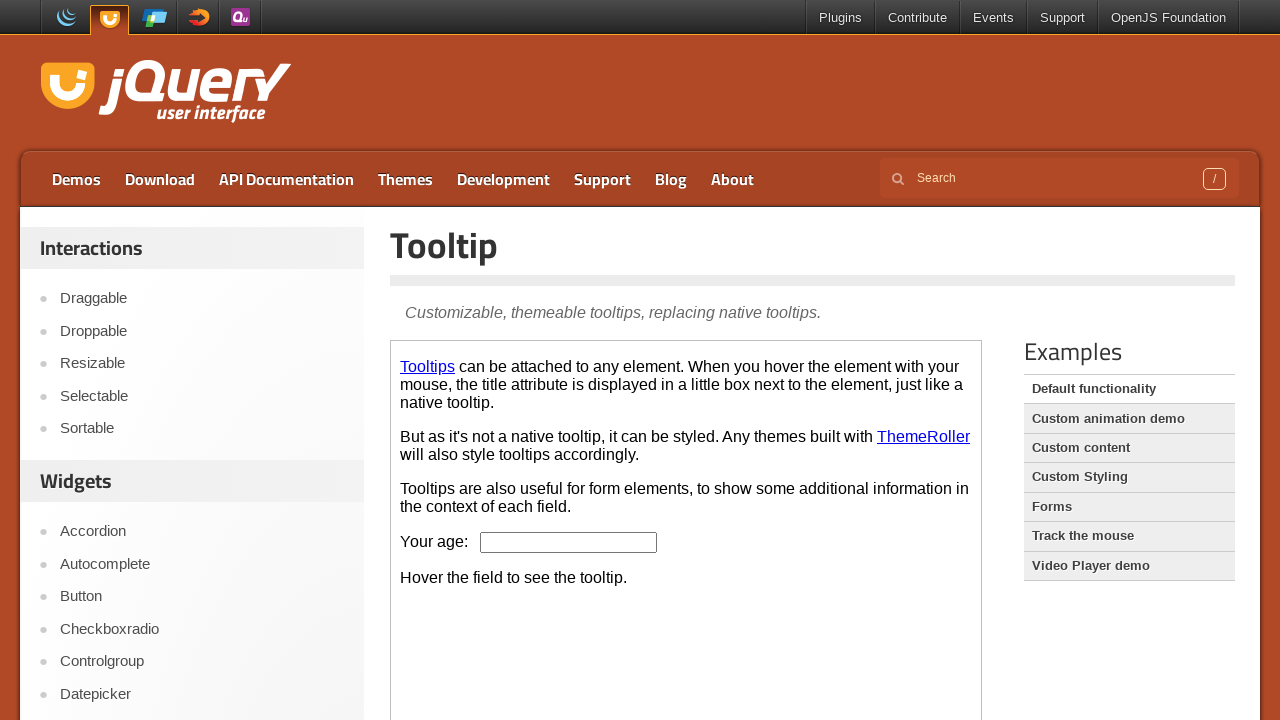

Navigated to jQueryUI tooltip demo page
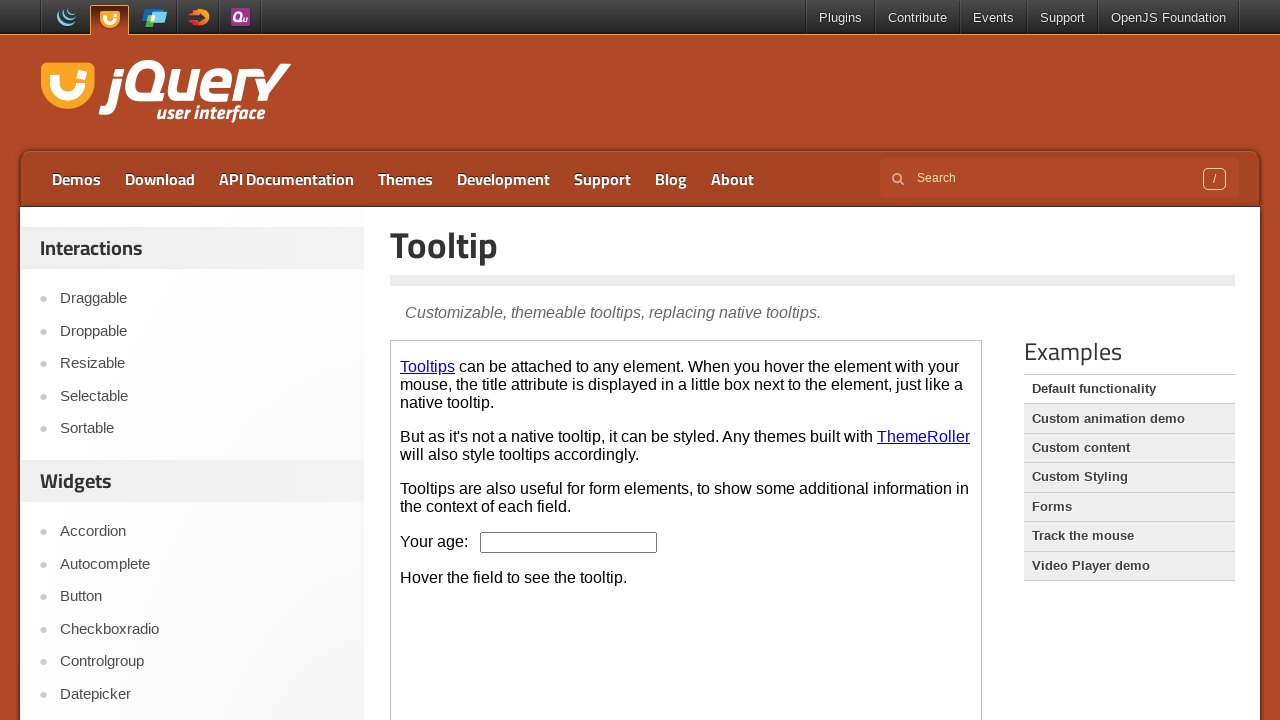

Located demo iframe
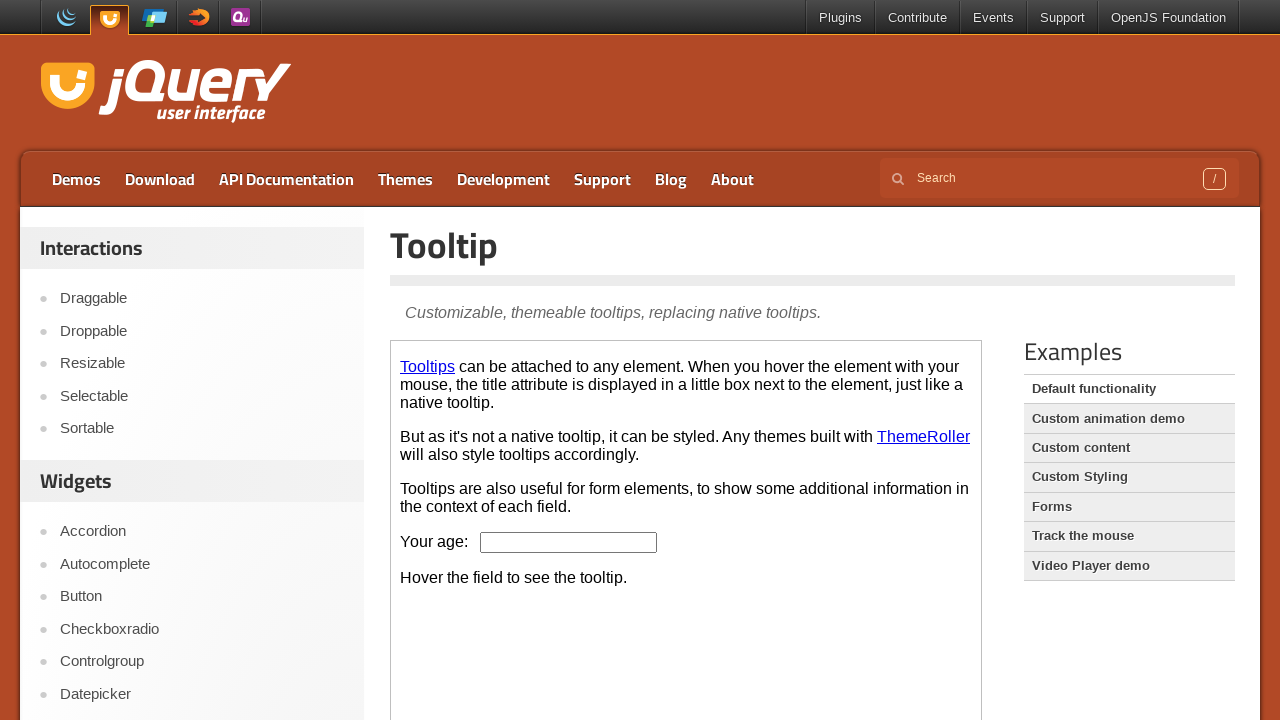

Located age input element with tooltip attribute
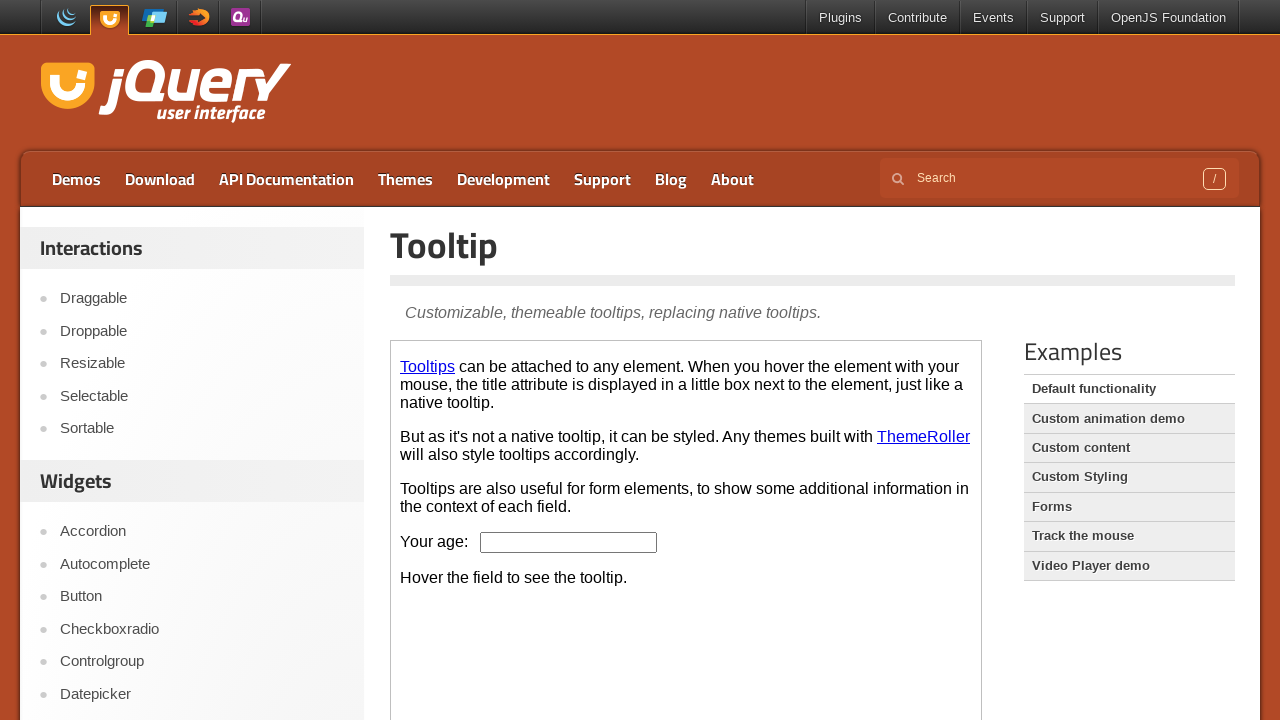

Age input element is visible and ready
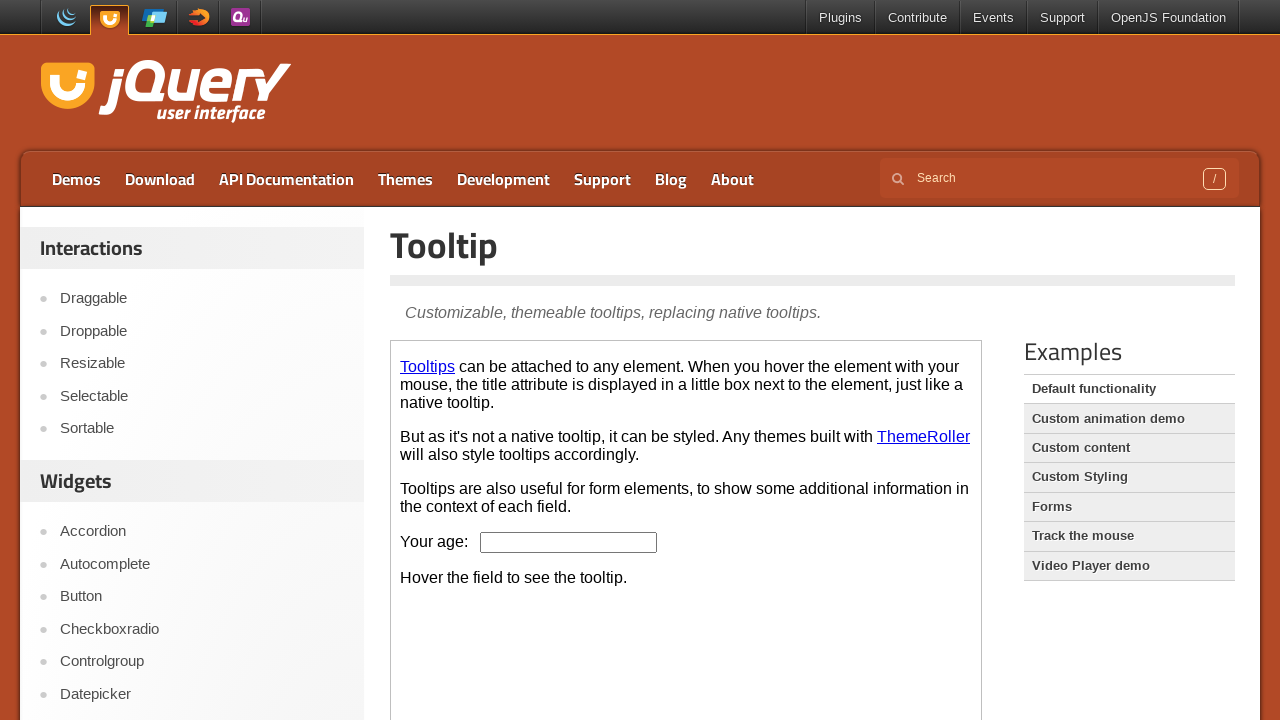

Hovered over age input to trigger tooltip at (569, 542) on .demo-frame >> internal:control=enter-frame >> #age
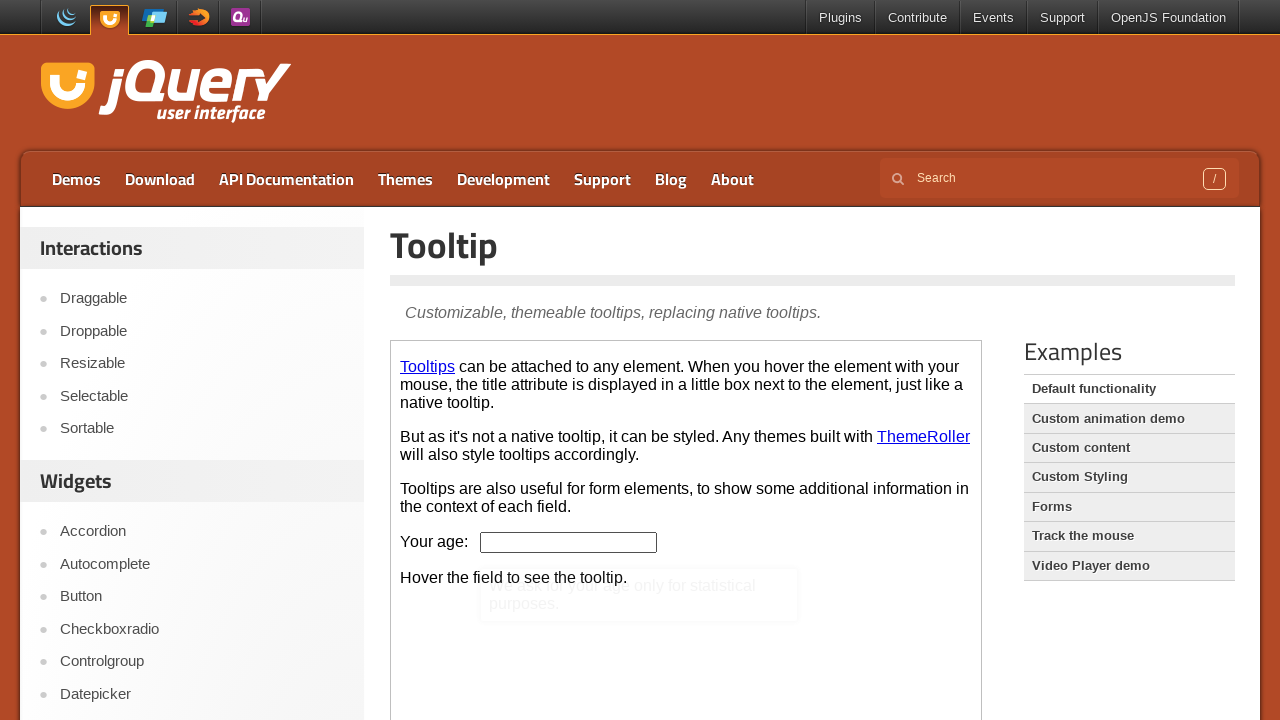

Waited for tooltip to display
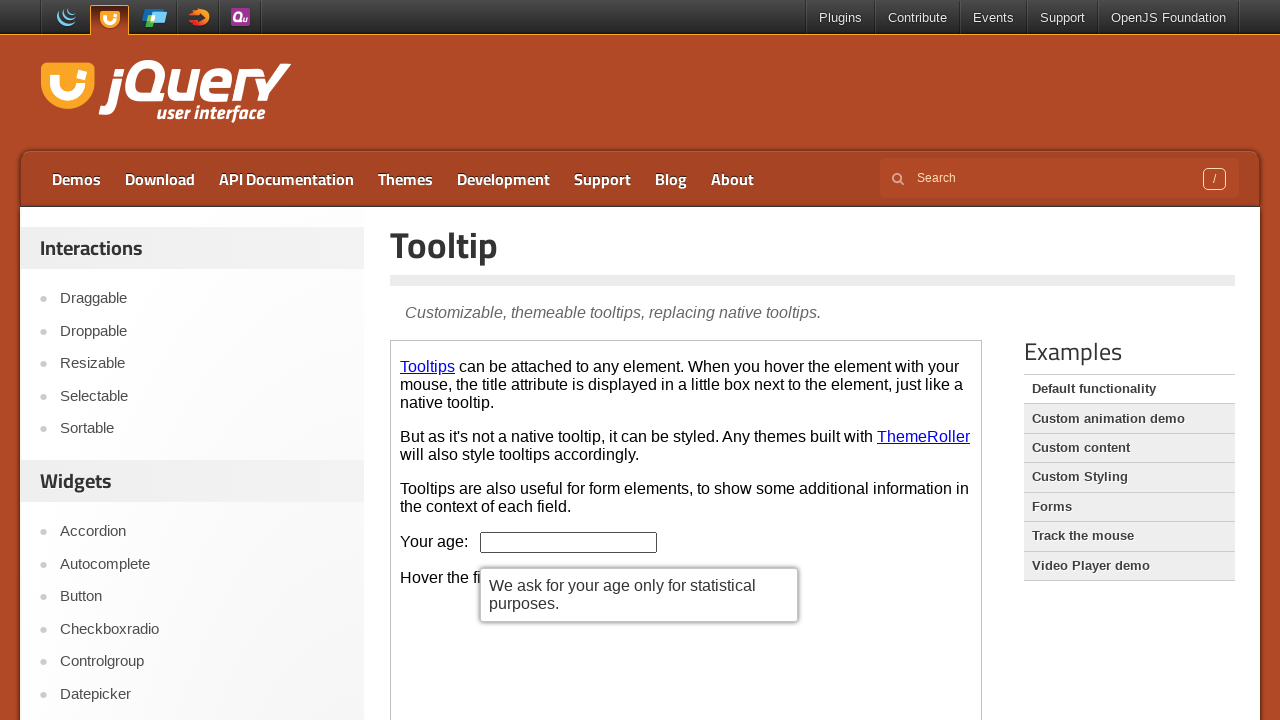

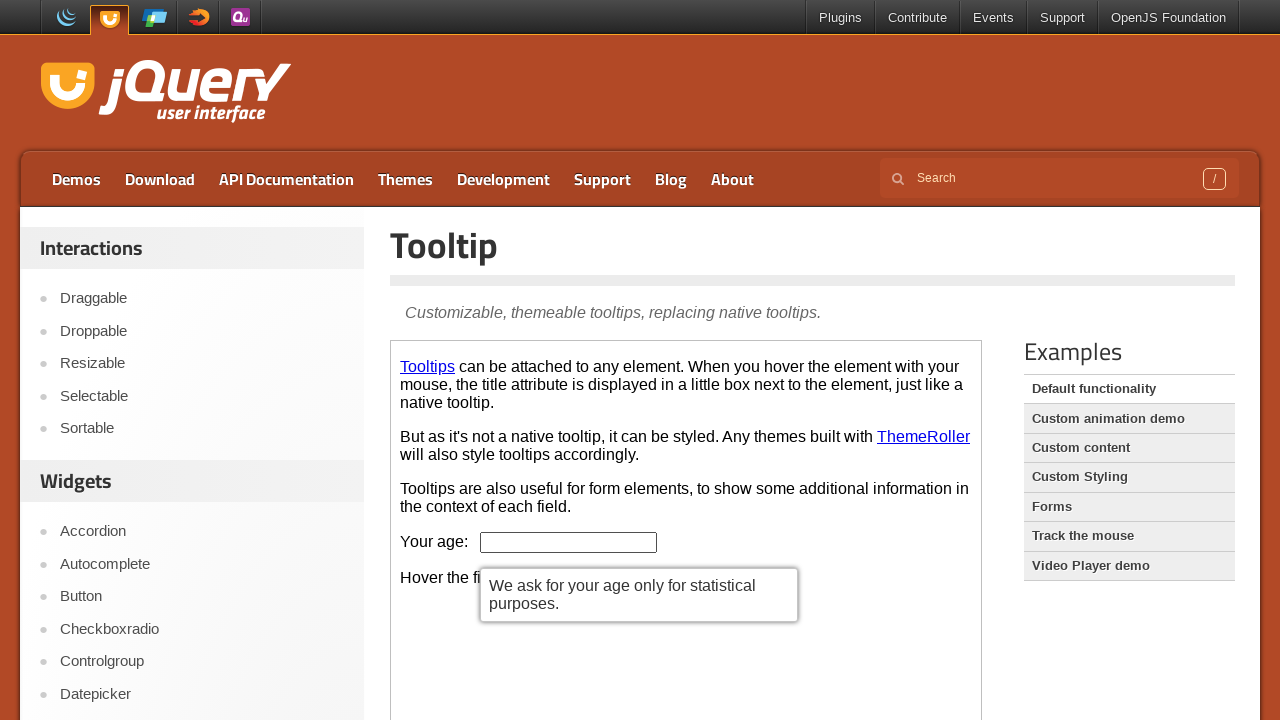